Tests that the Clear completed button displays correct text after marking an item complete

Starting URL: https://demo.playwright.dev/todomvc

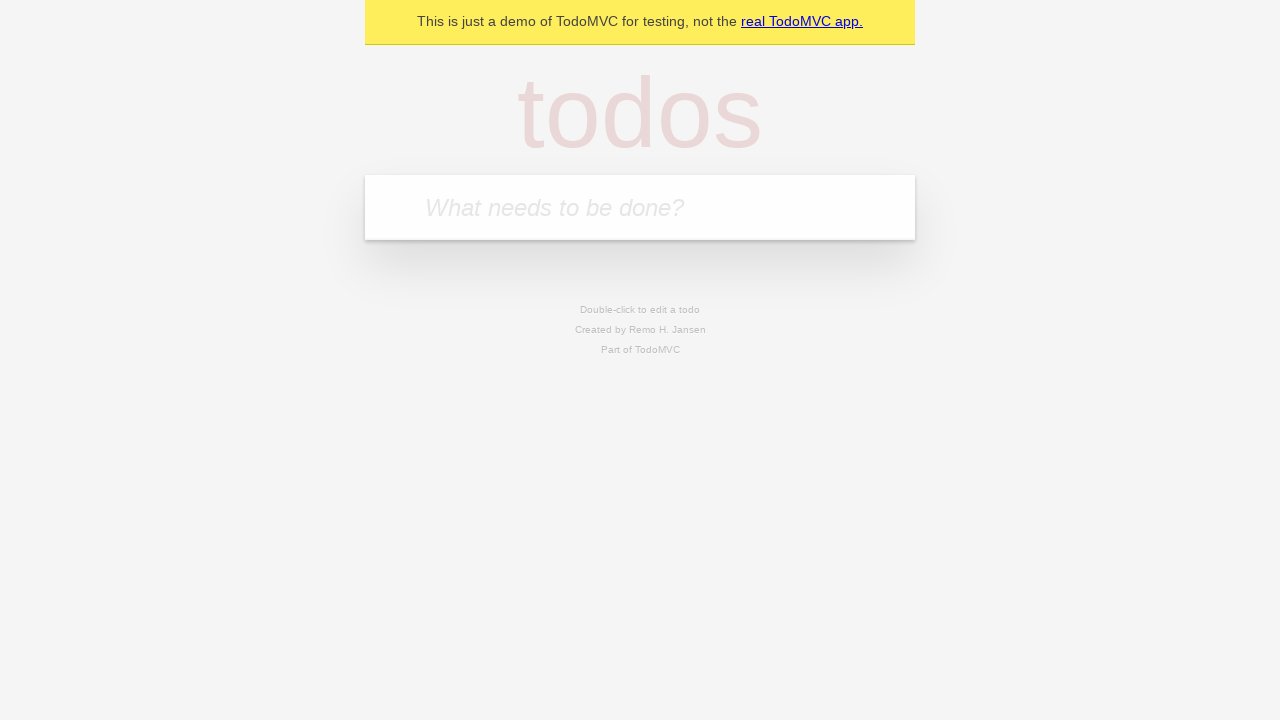

Navigated to TodoMVC demo application
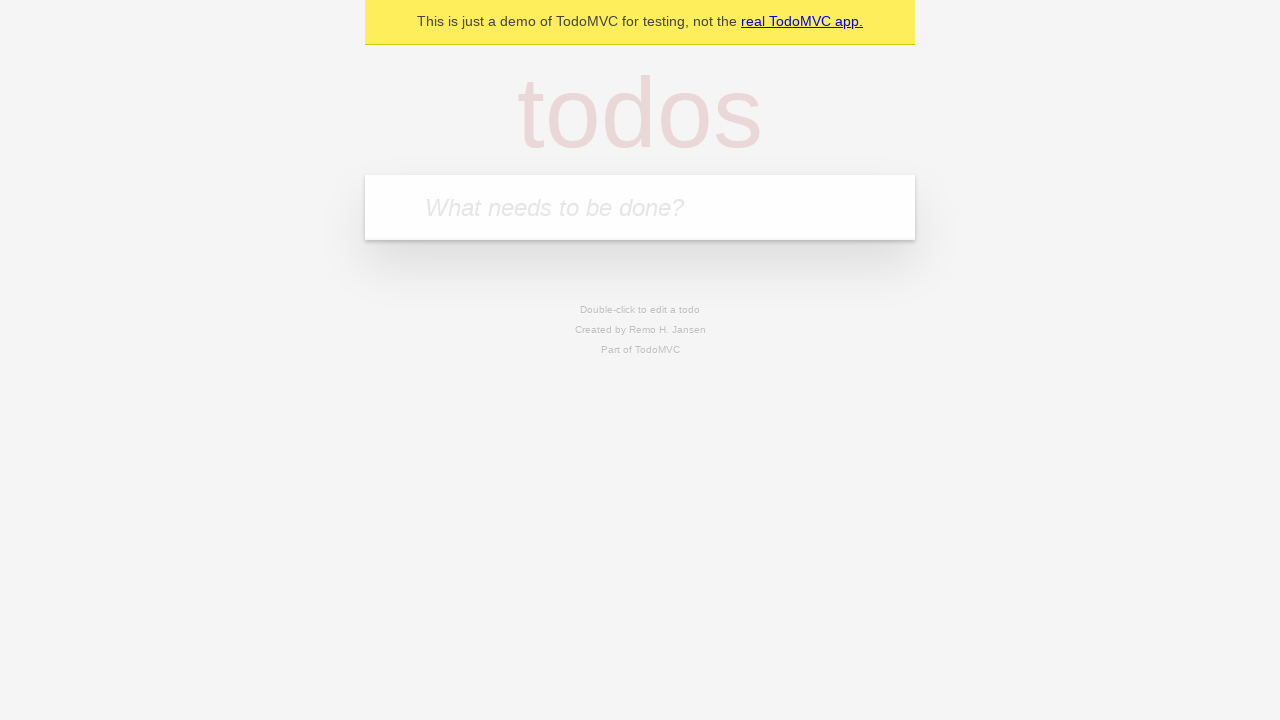

Located the new todo input field
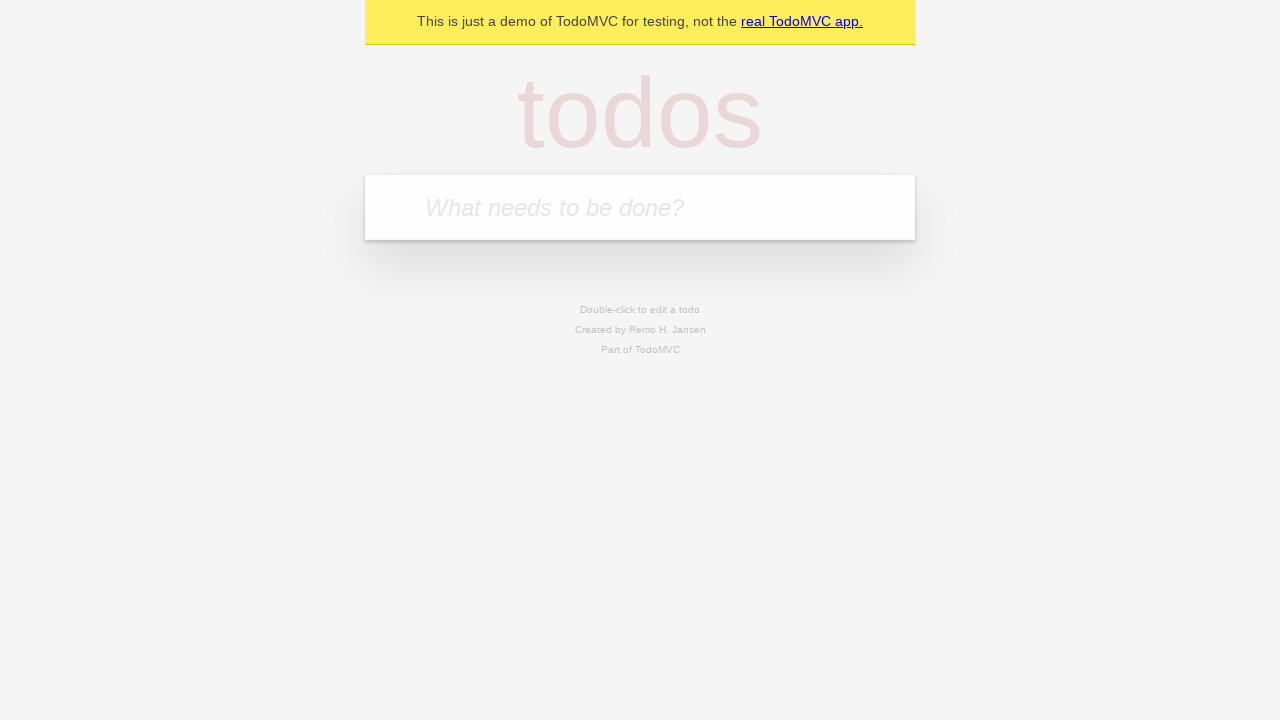

Filled todo input with 'buy some cheese' on internal:attr=[placeholder="What needs to be done?"i]
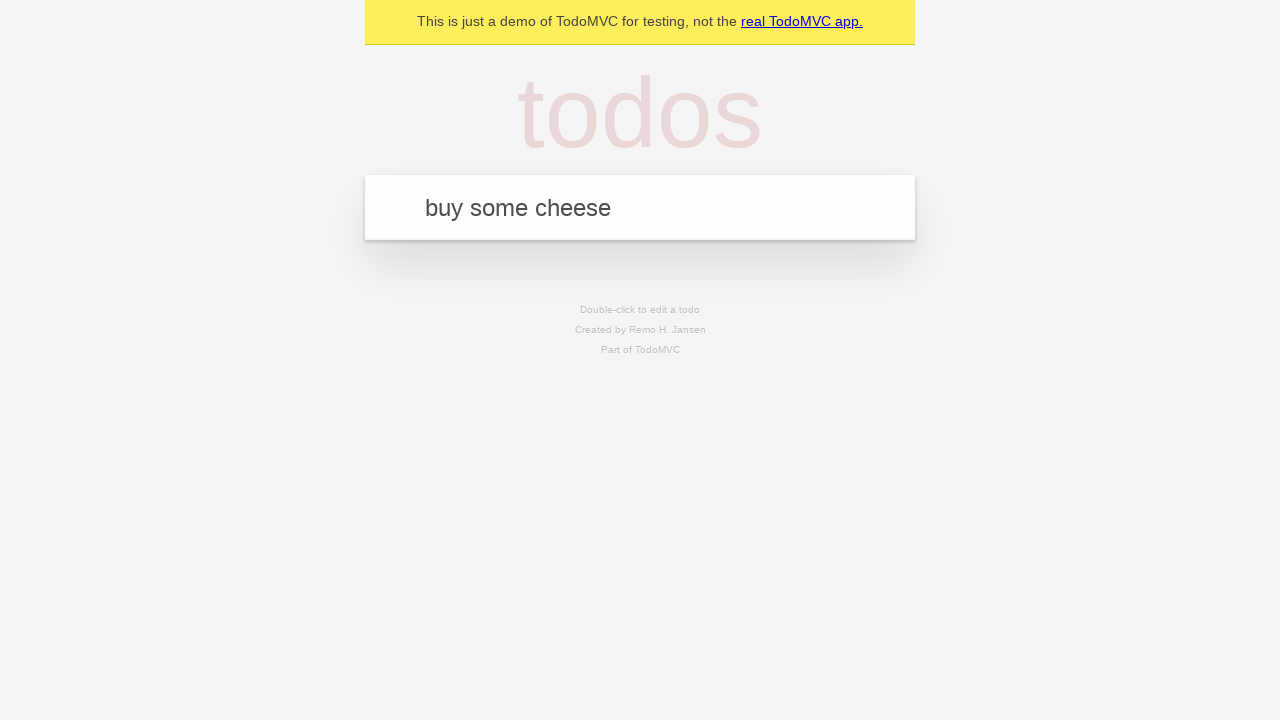

Pressed Enter to add todo 'buy some cheese' on internal:attr=[placeholder="What needs to be done?"i]
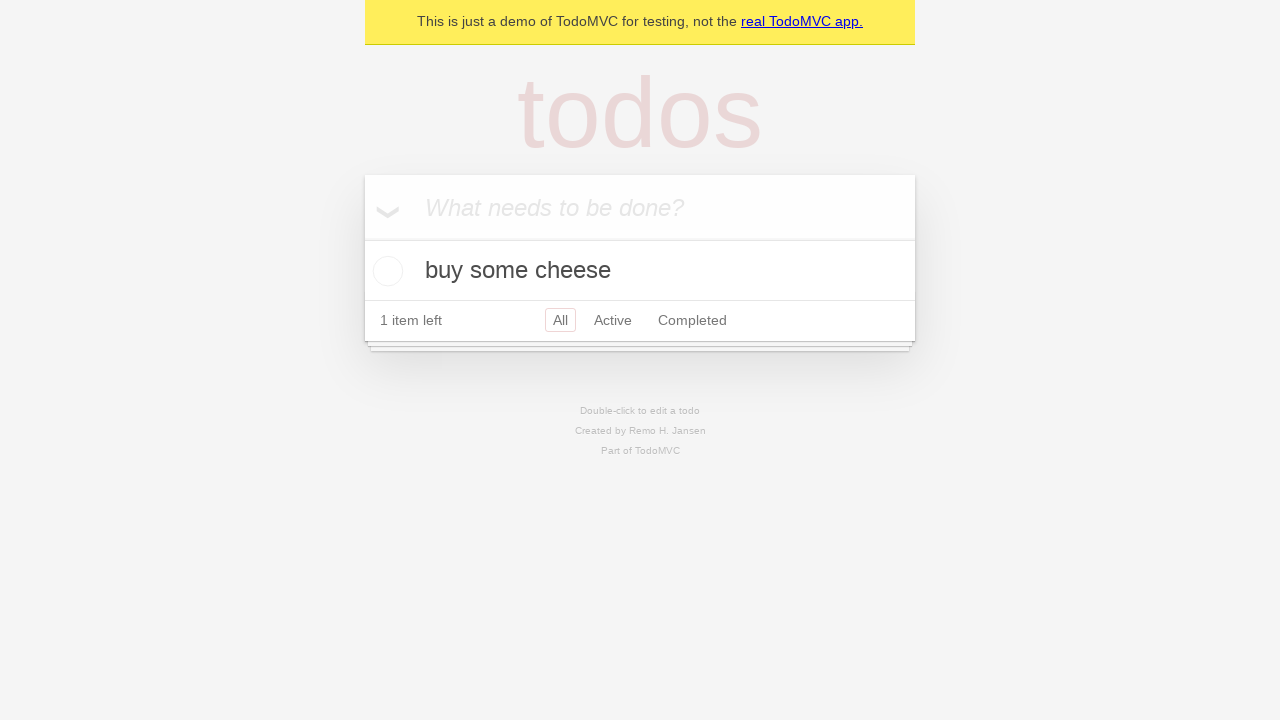

Filled todo input with 'feed the cat' on internal:attr=[placeholder="What needs to be done?"i]
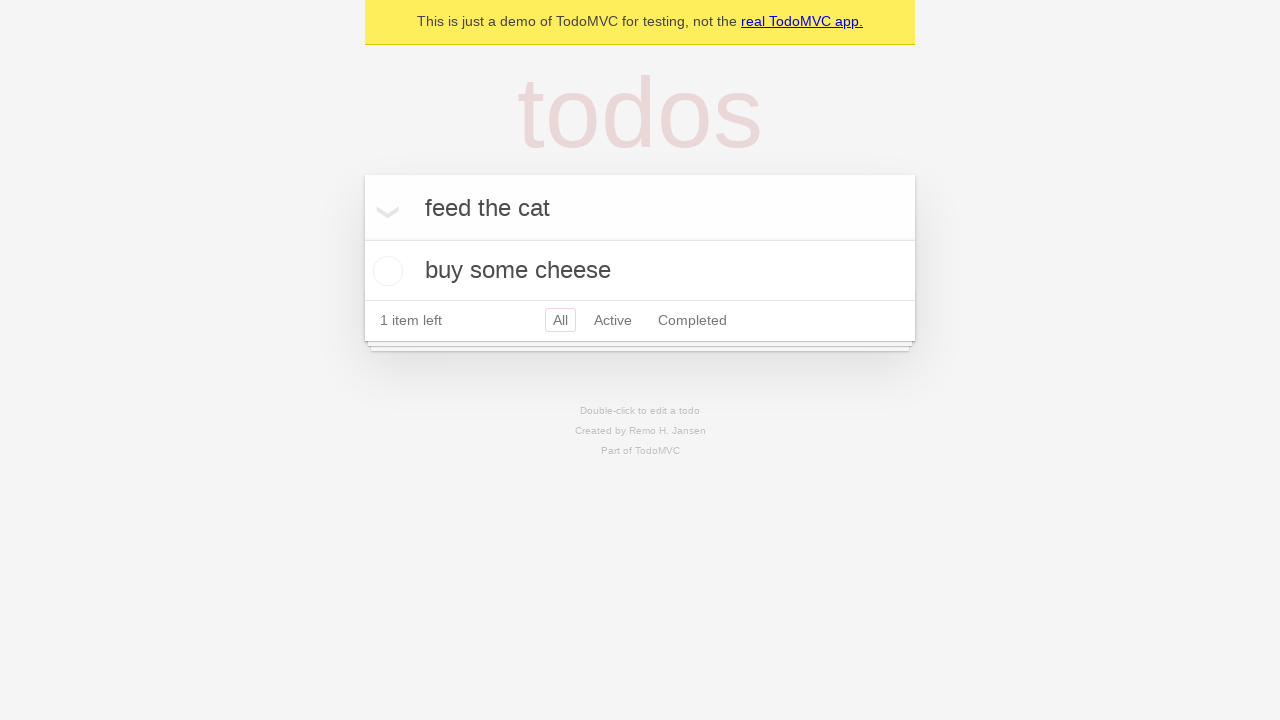

Pressed Enter to add todo 'feed the cat' on internal:attr=[placeholder="What needs to be done?"i]
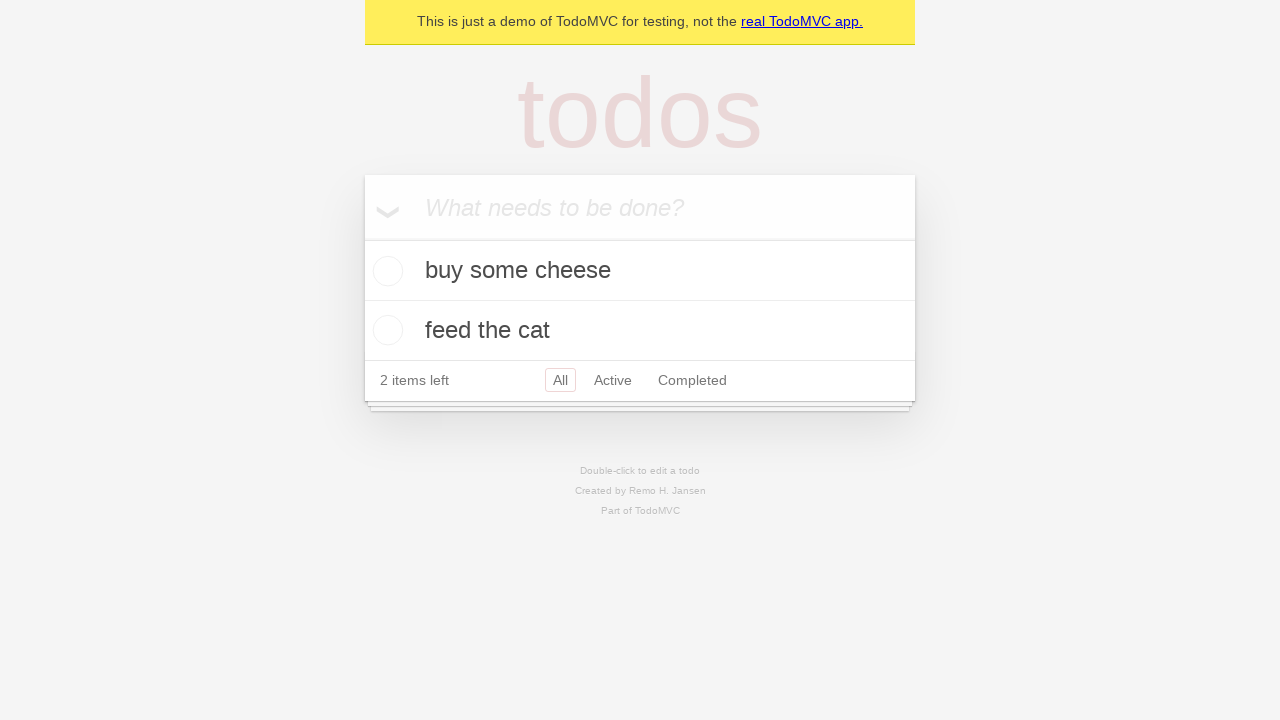

Filled todo input with 'book a doctors appointment' on internal:attr=[placeholder="What needs to be done?"i]
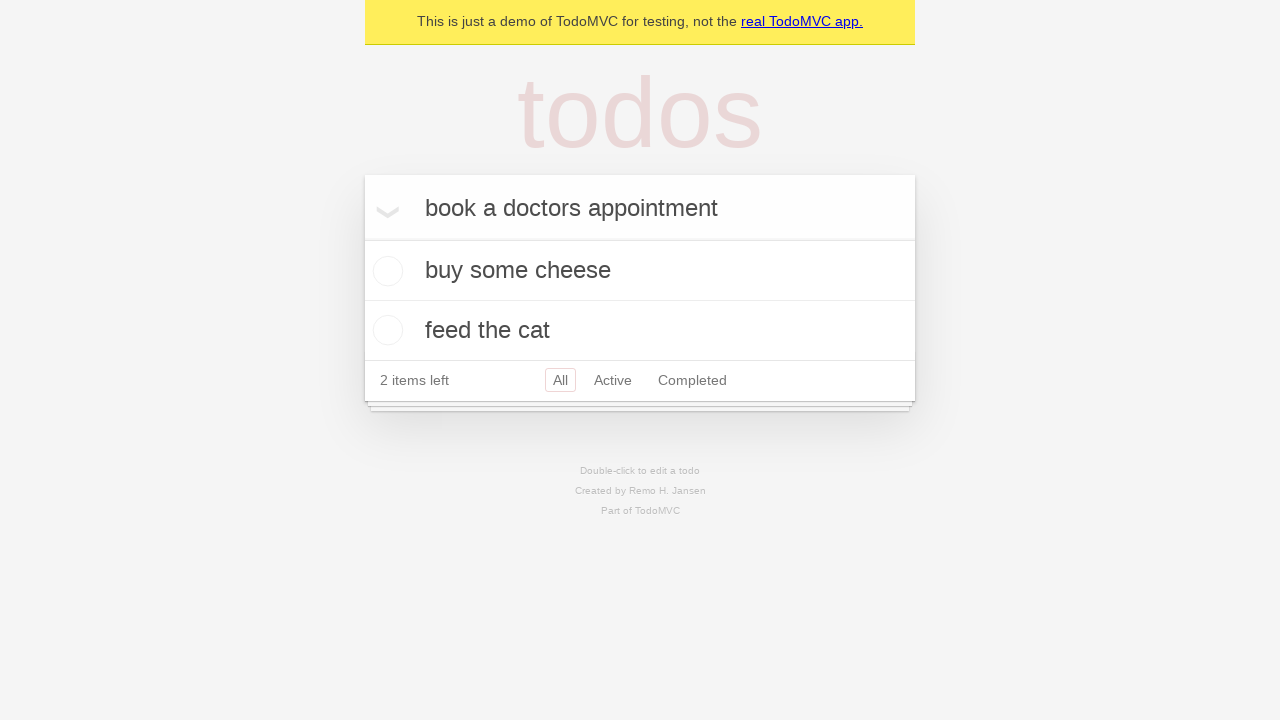

Pressed Enter to add todo 'book a doctors appointment' on internal:attr=[placeholder="What needs to be done?"i]
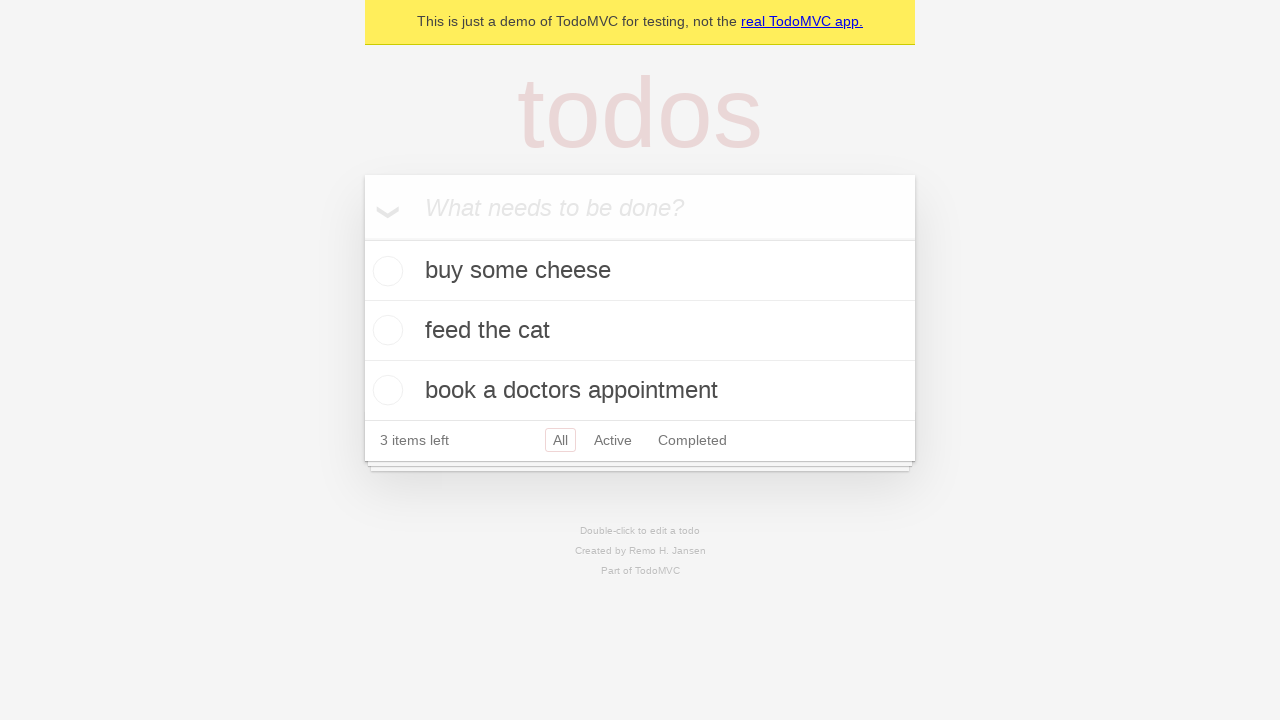

Marked first todo as completed at (385, 271) on .todo-list li .toggle >> nth=0
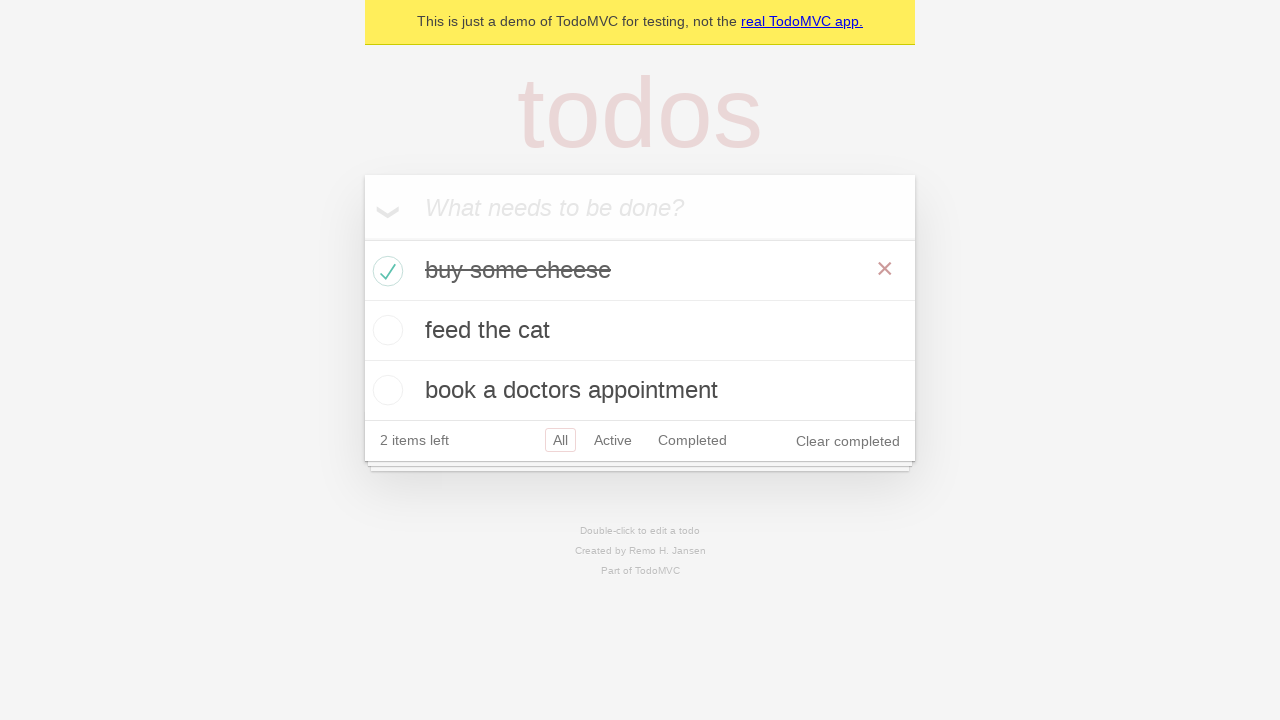

Clear completed button is now visible
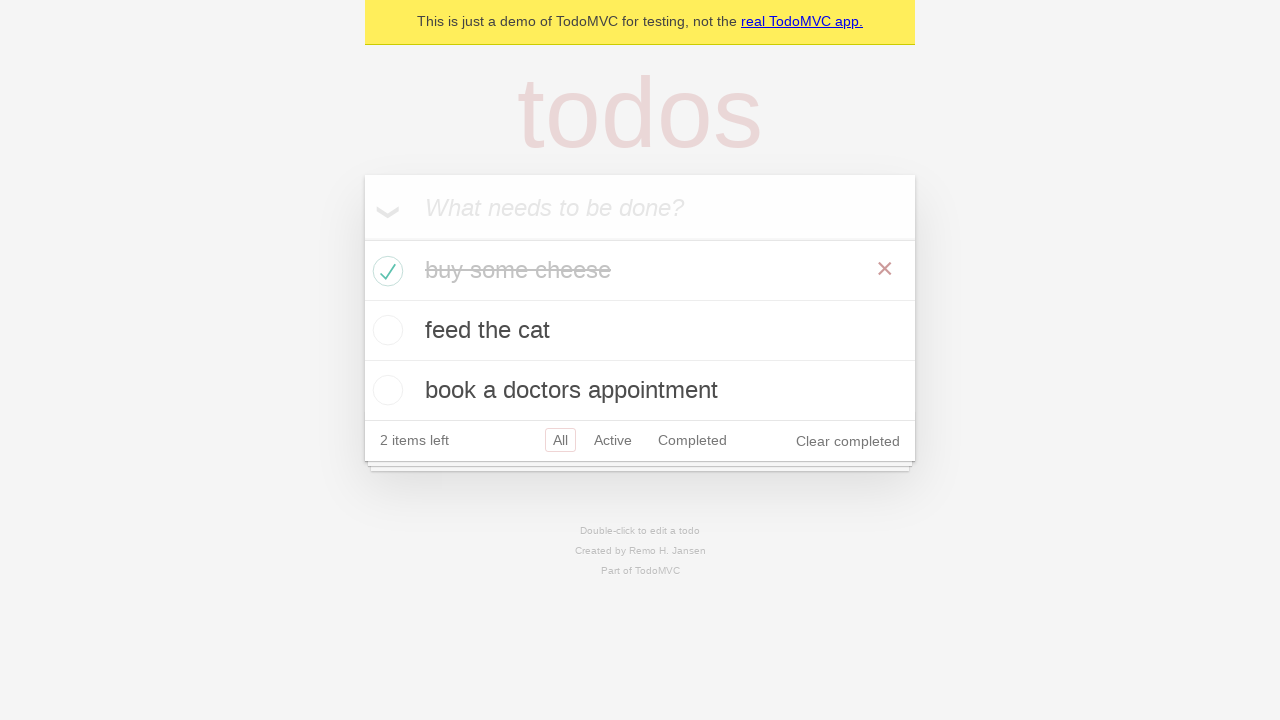

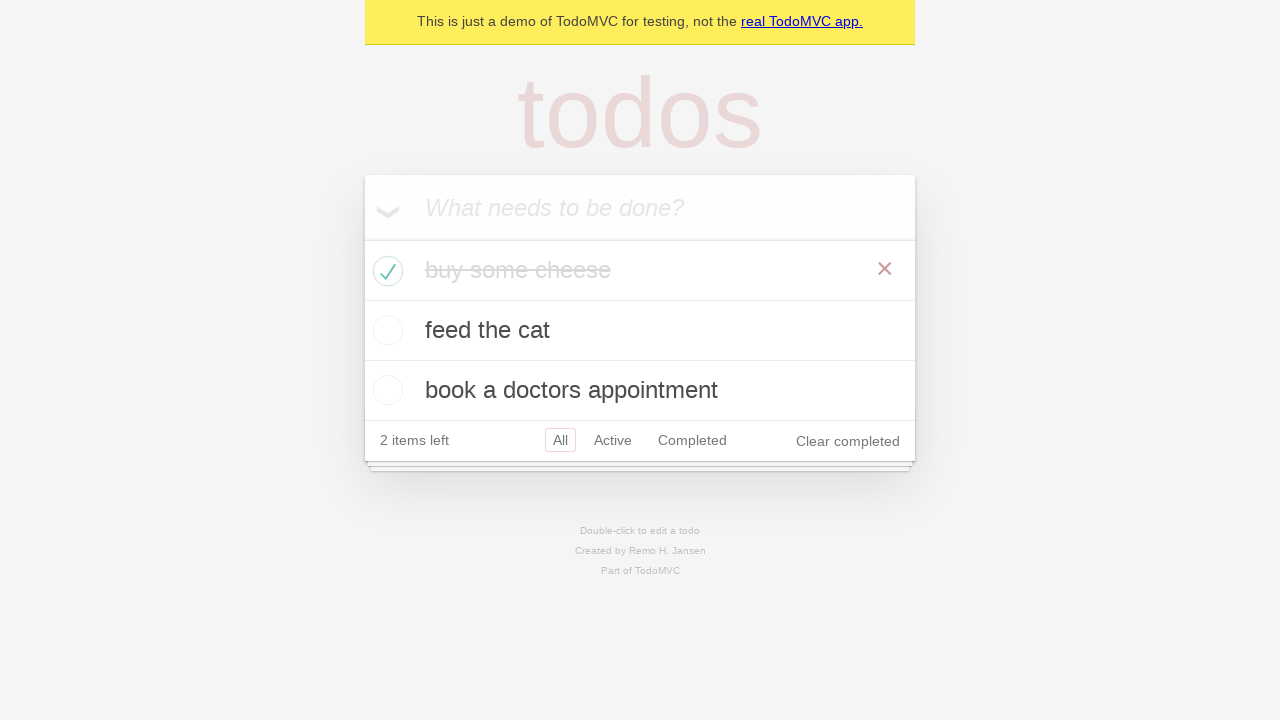